Tests the datepicker by entering a date and pressing Enter to confirm the selection

Starting URL: https://formy-project.herokuapp.com/datepicker

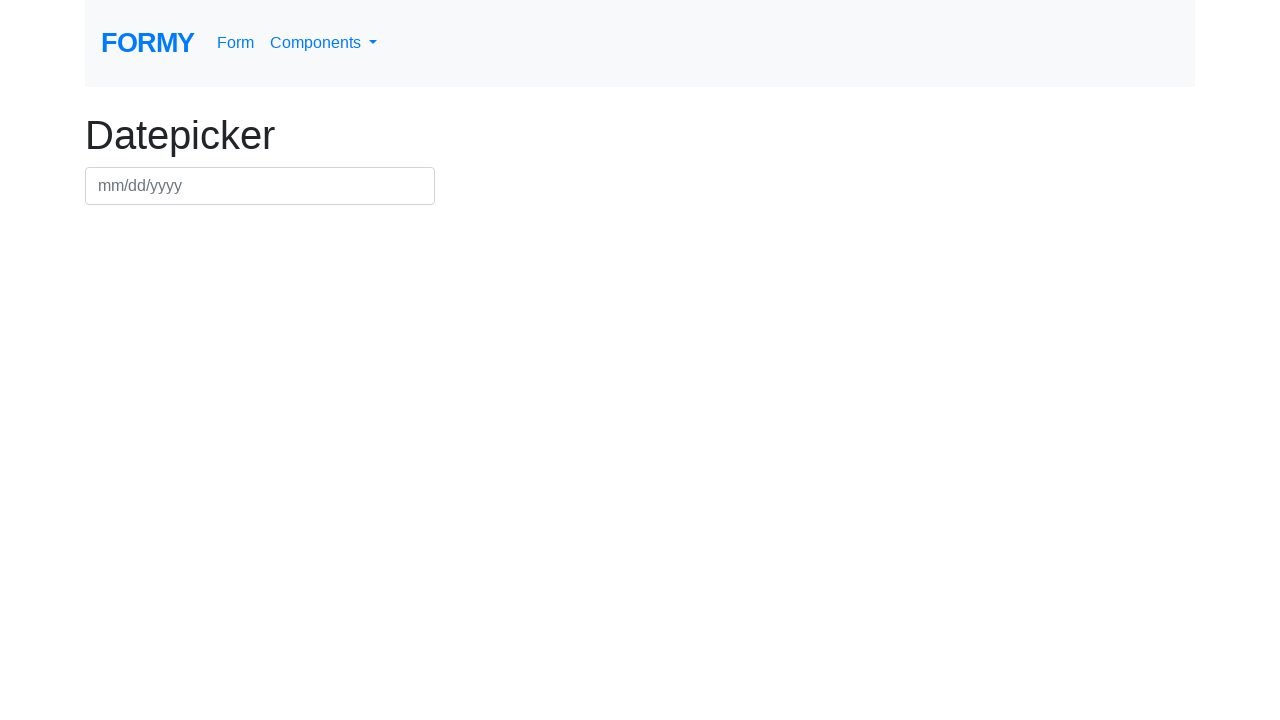

Filled datepicker with date 01/15/2024 on #datepicker
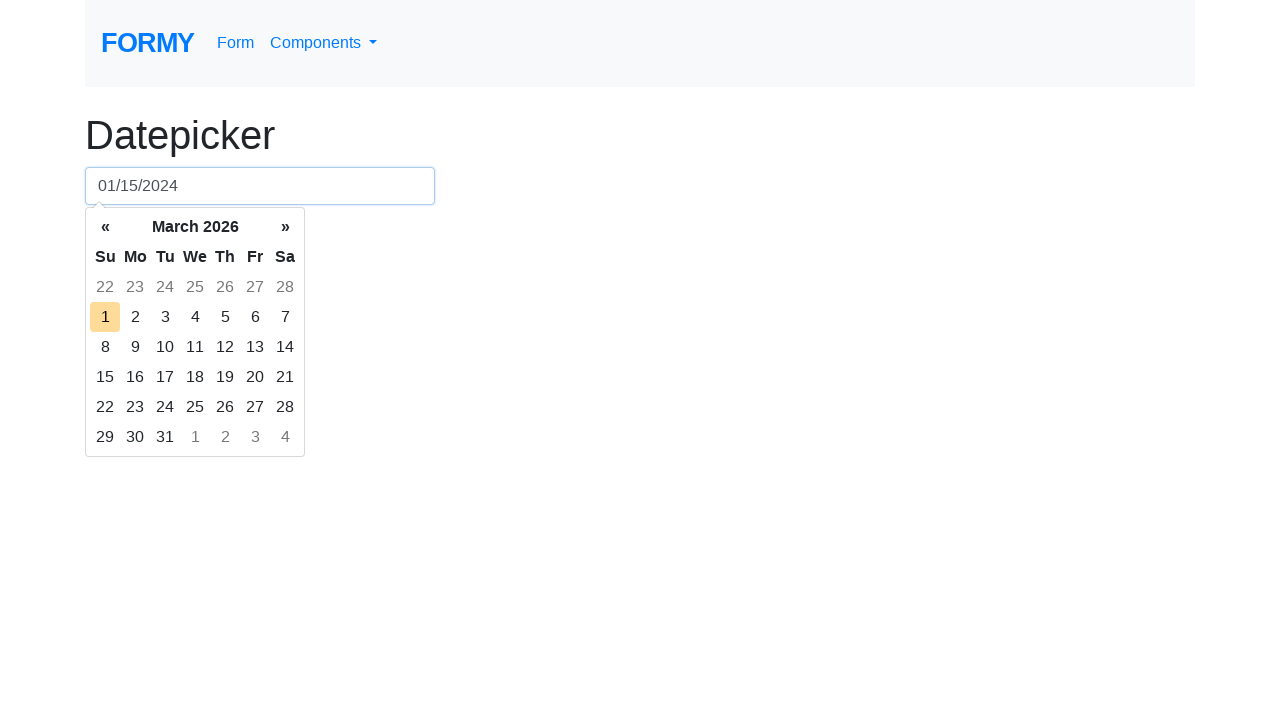

Pressed Enter to confirm date selection on #datepicker
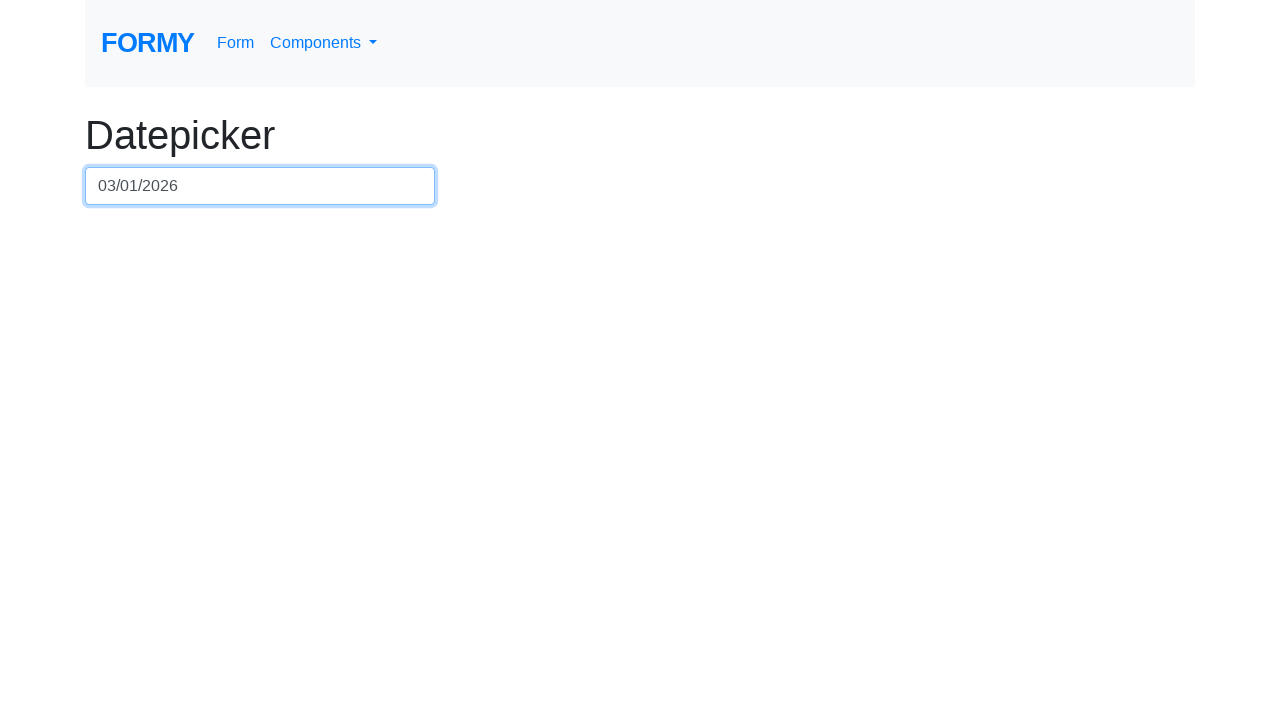

Waited 500ms for date value to be set
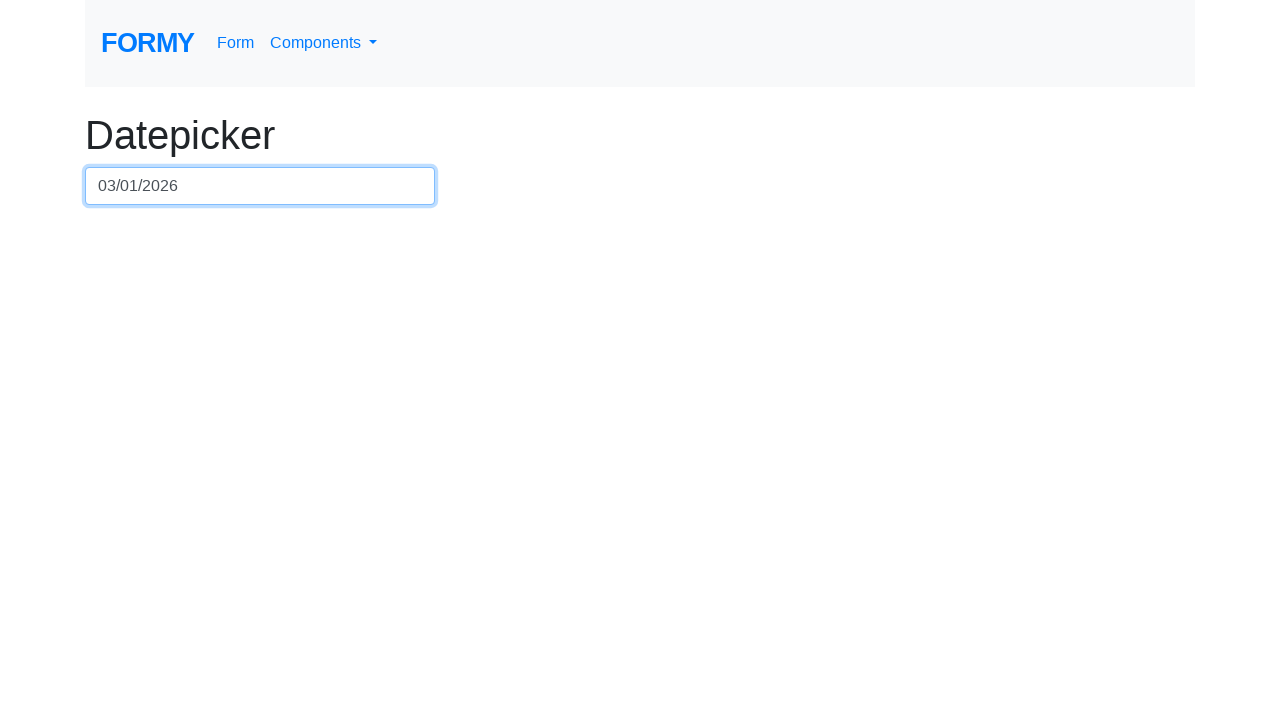

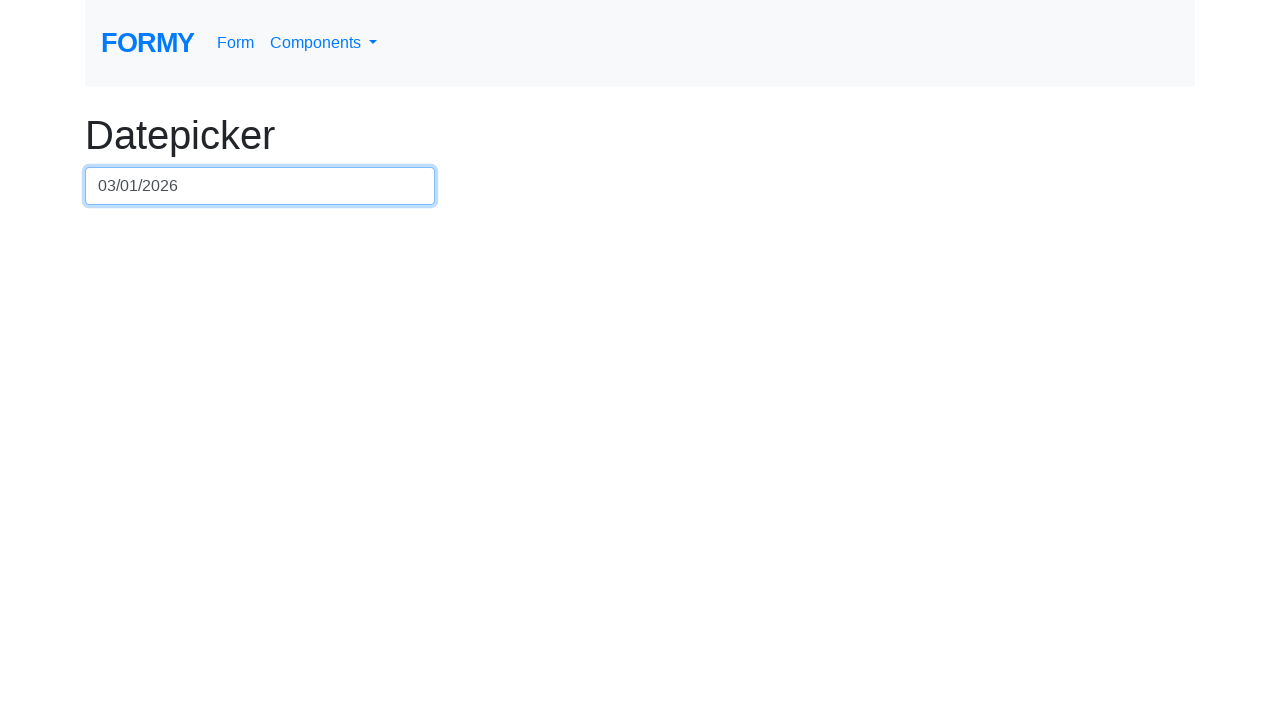